Tests that todo data persists after page reload, including completed state

Starting URL: https://demo.playwright.dev/todomvc

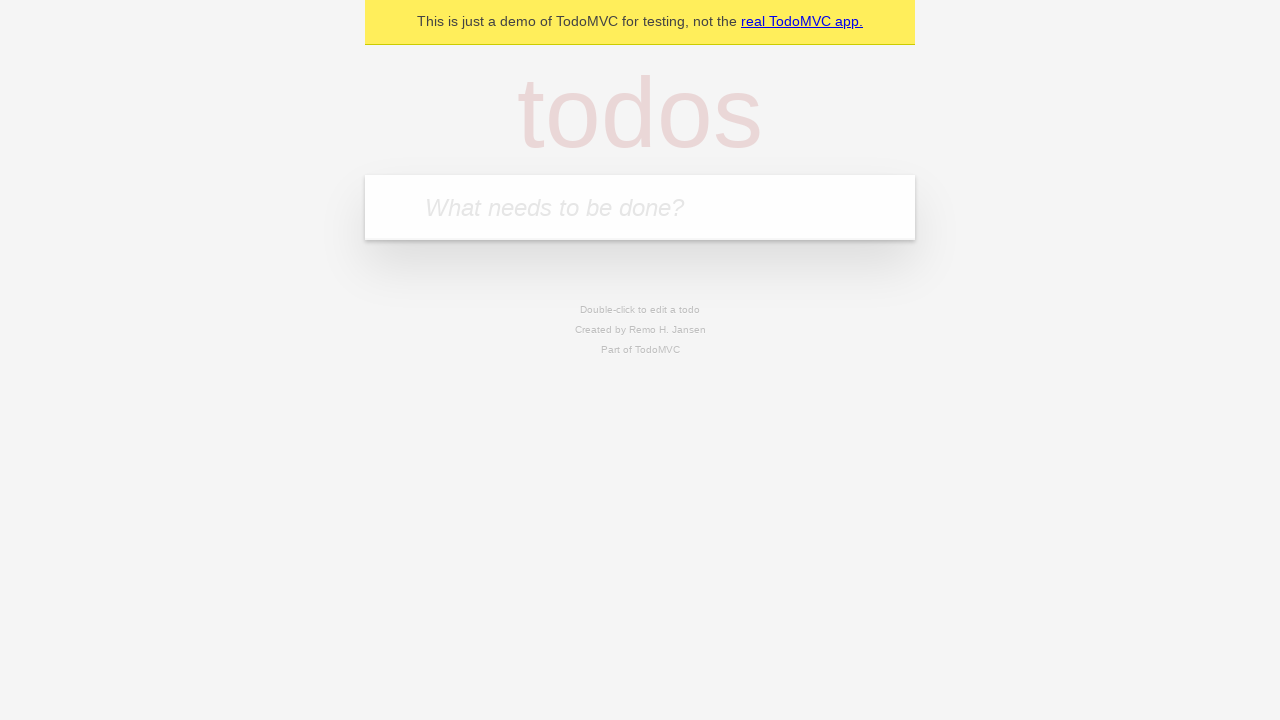

Filled todo input with 'buy some cheese' on internal:attr=[placeholder="What needs to be done?"i]
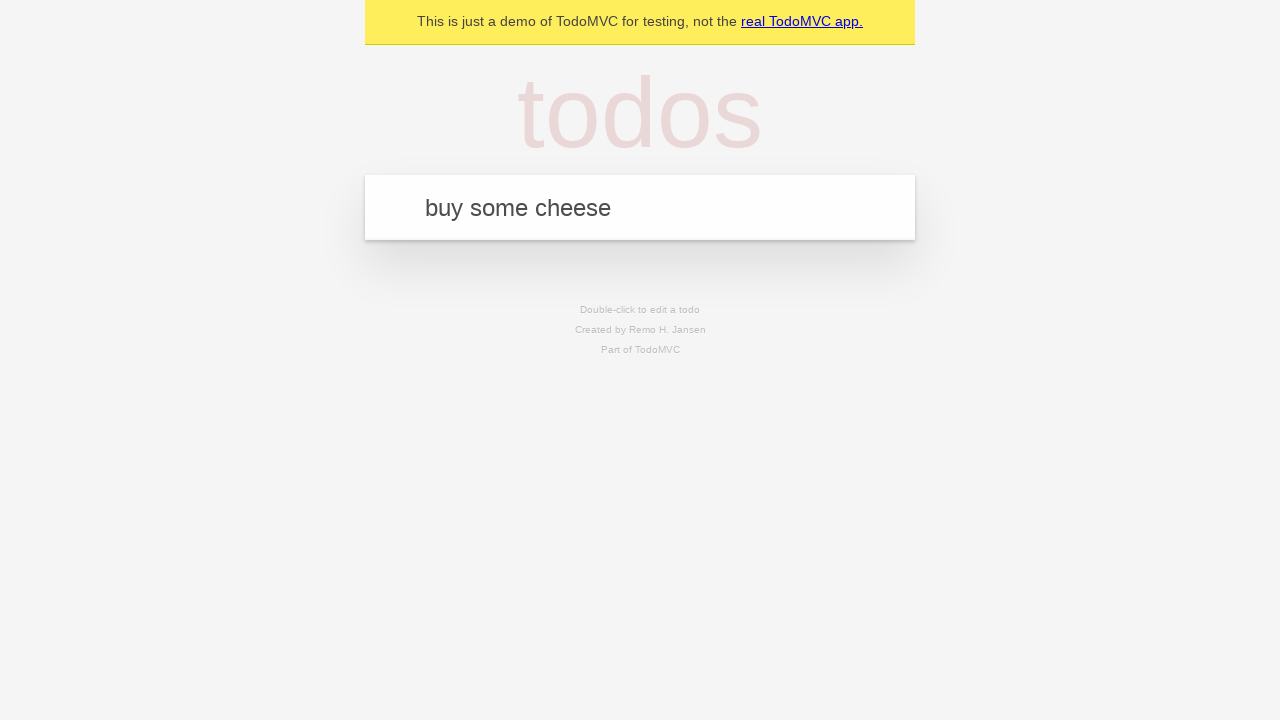

Pressed Enter to add first todo on internal:attr=[placeholder="What needs to be done?"i]
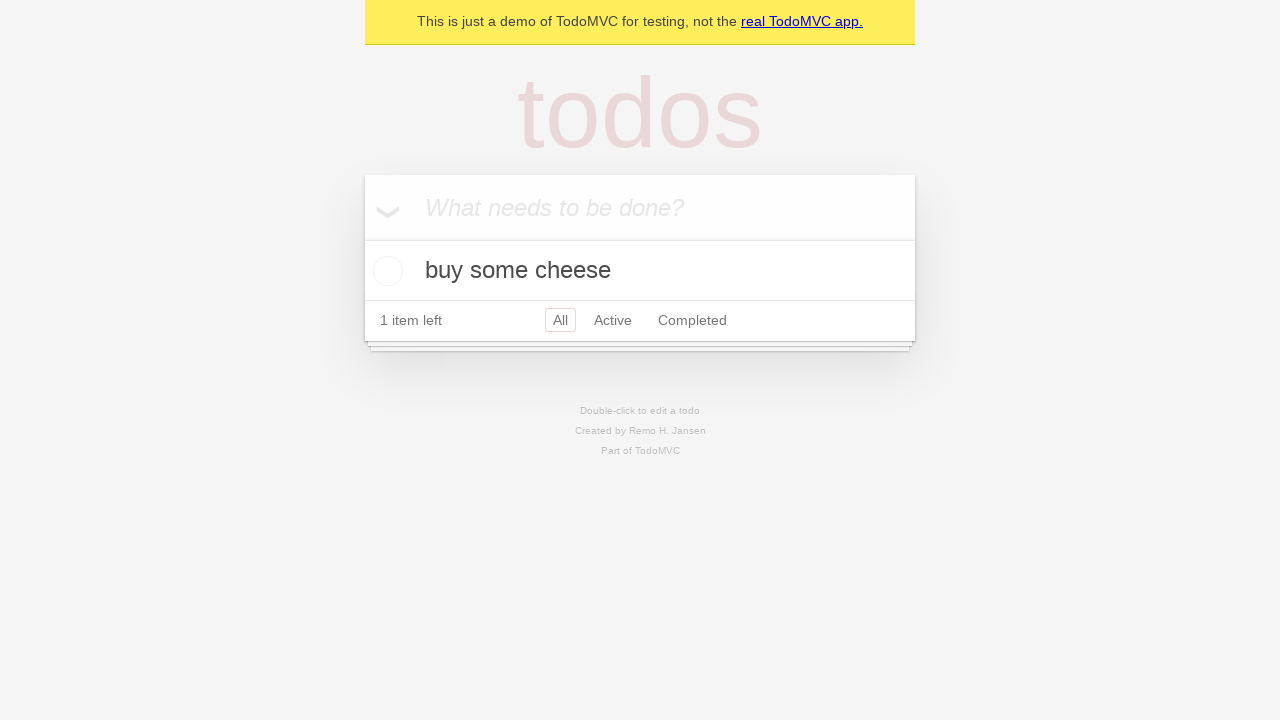

Filled todo input with 'feed the cat' on internal:attr=[placeholder="What needs to be done?"i]
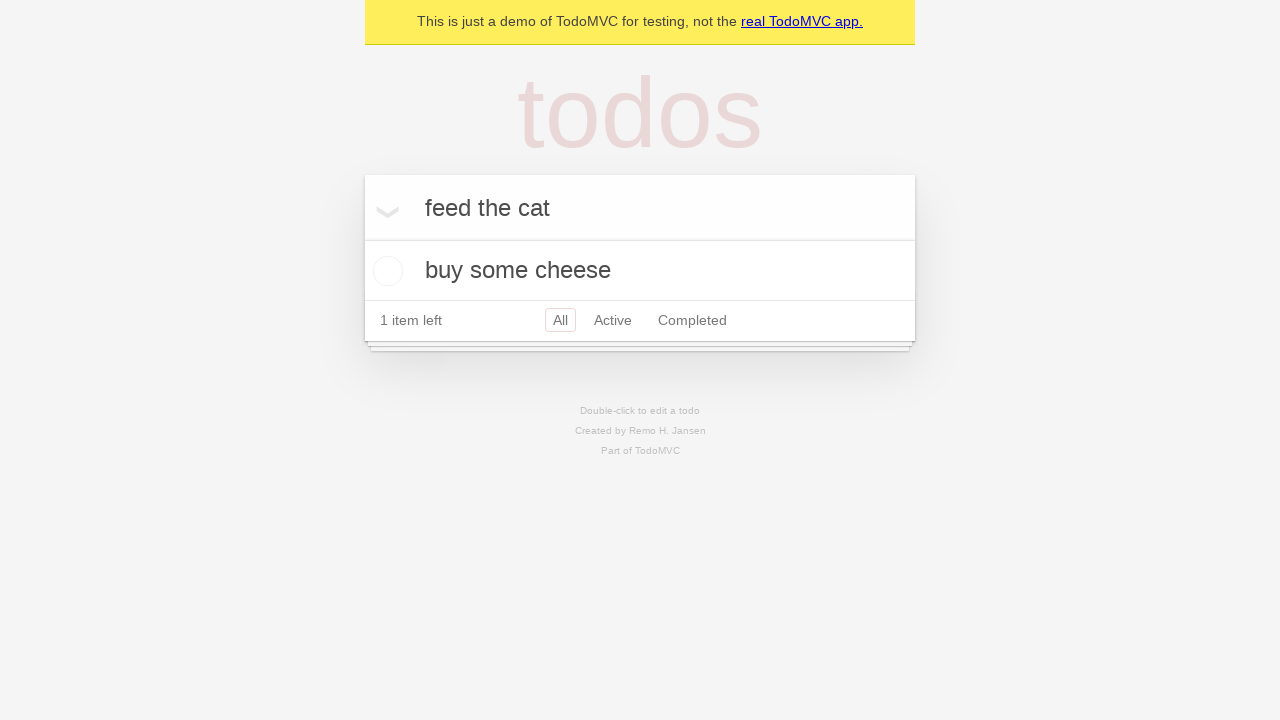

Pressed Enter to add second todo on internal:attr=[placeholder="What needs to be done?"i]
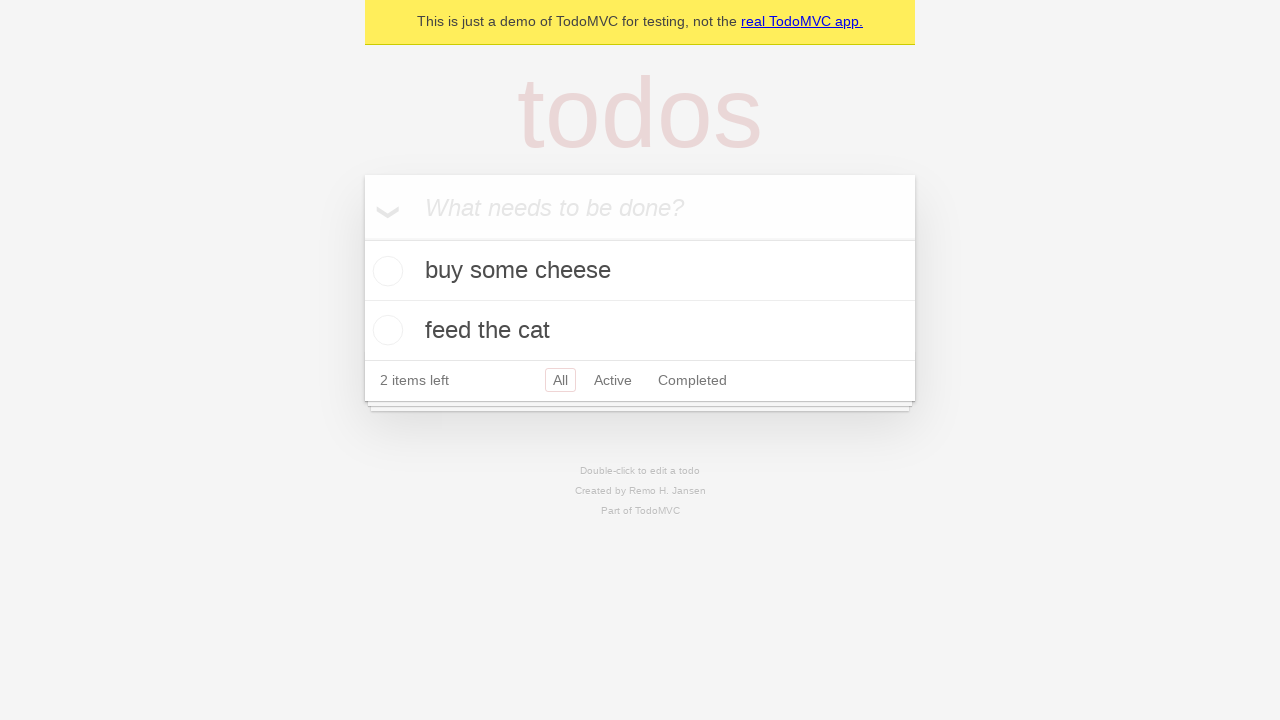

Checked first todo item at (385, 271) on [data-testid='todo-item'] >> nth=0 >> internal:role=checkbox
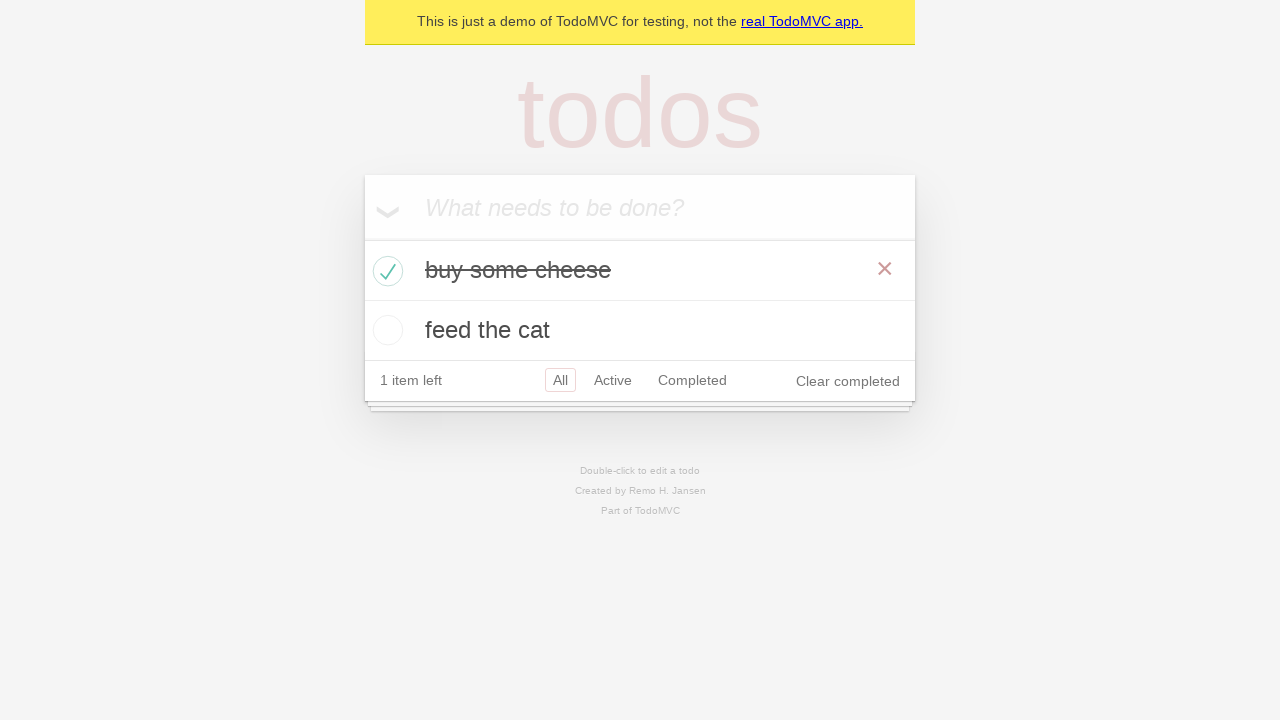

Reloaded the page
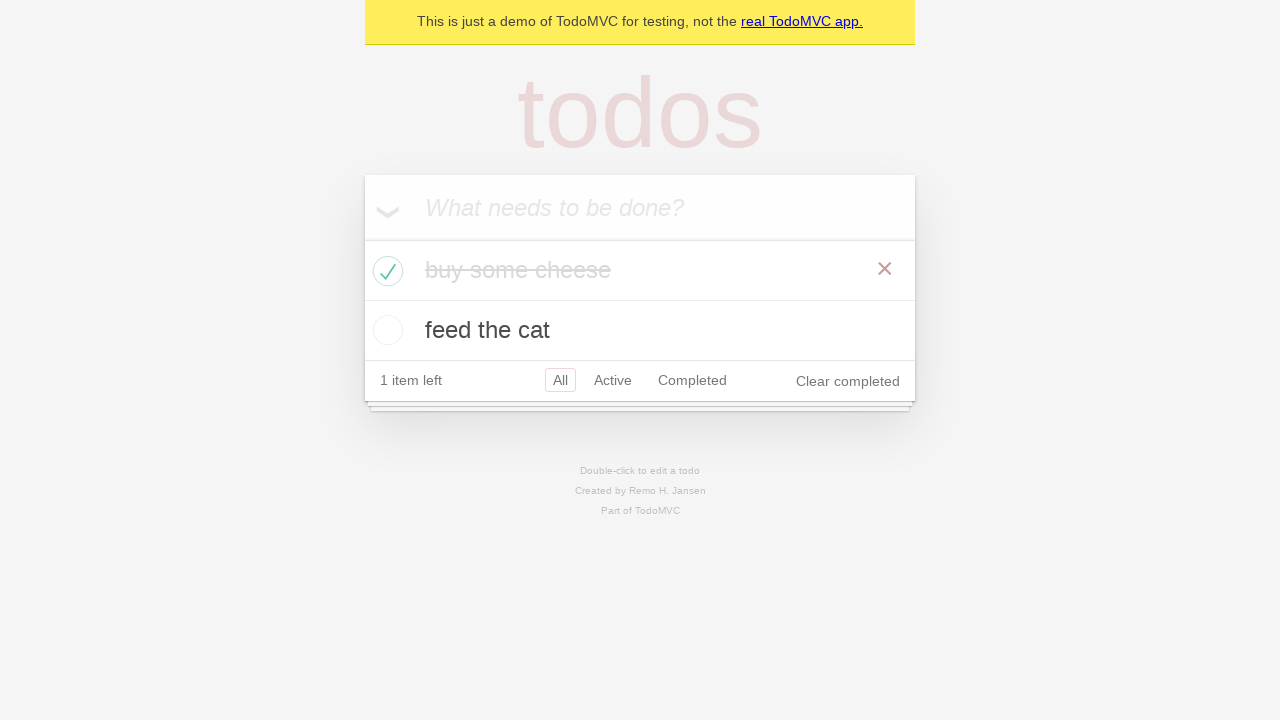

Todos loaded after page reload
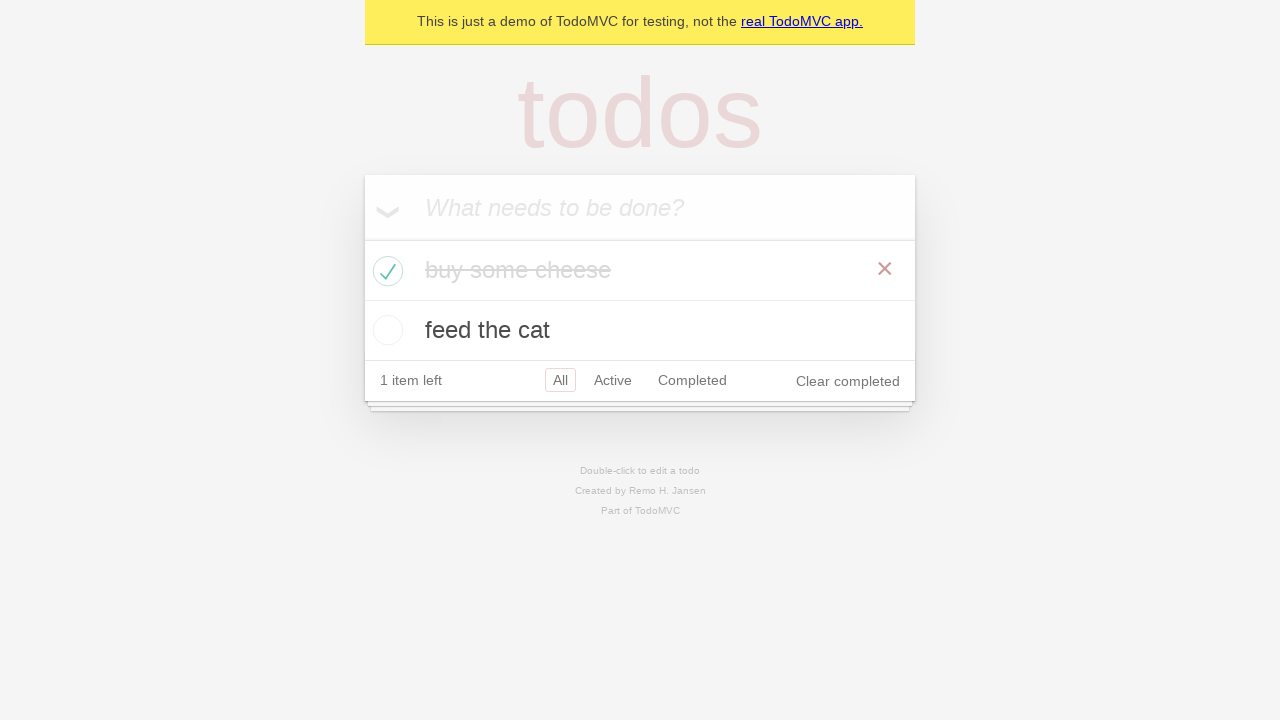

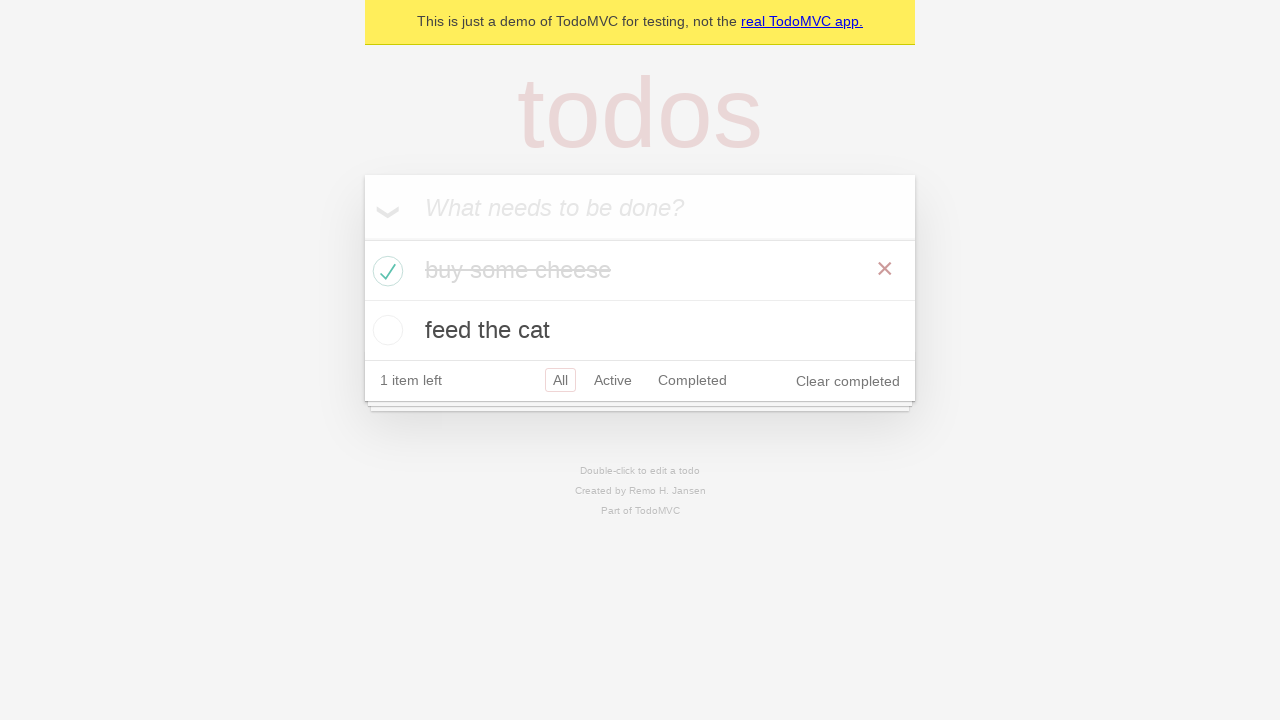